Navigates to the Melodic Mind website and scrolls down the page by 500 pixels to view content below the fold.

Starting URL: https://melodic-mind.com/

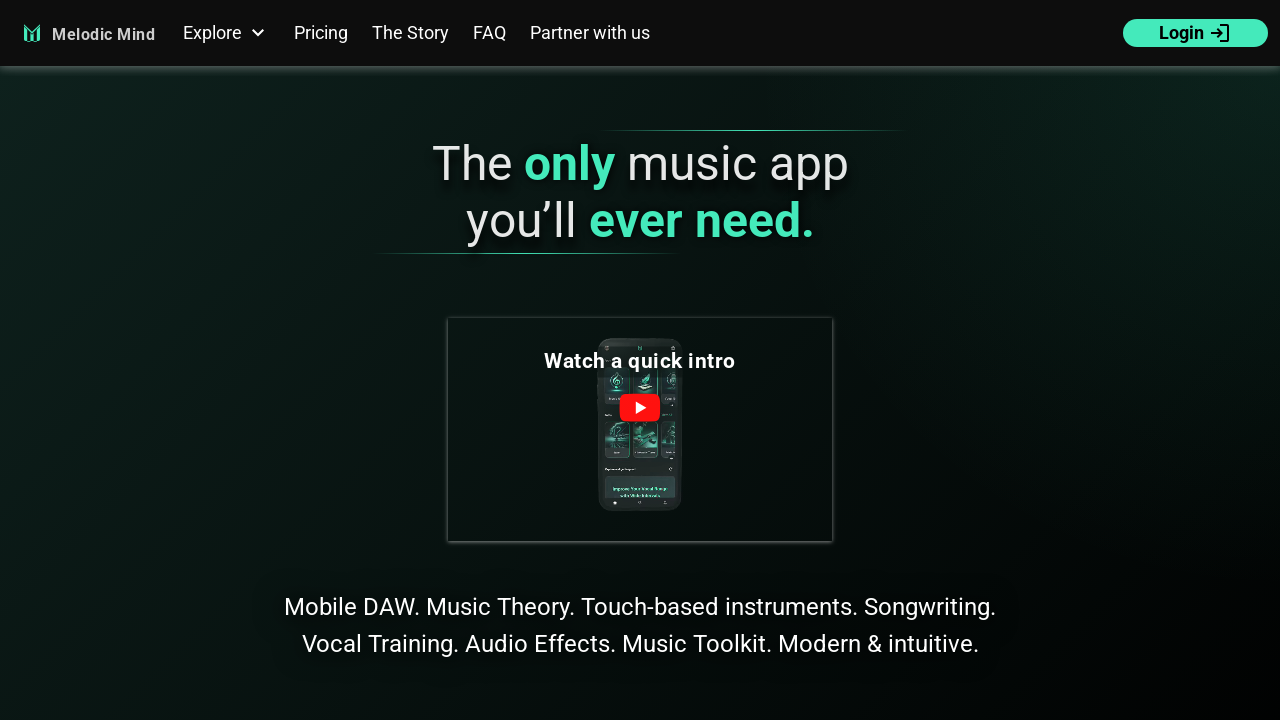

Navigated to Melodic Mind website at https://melodic-mind.com/
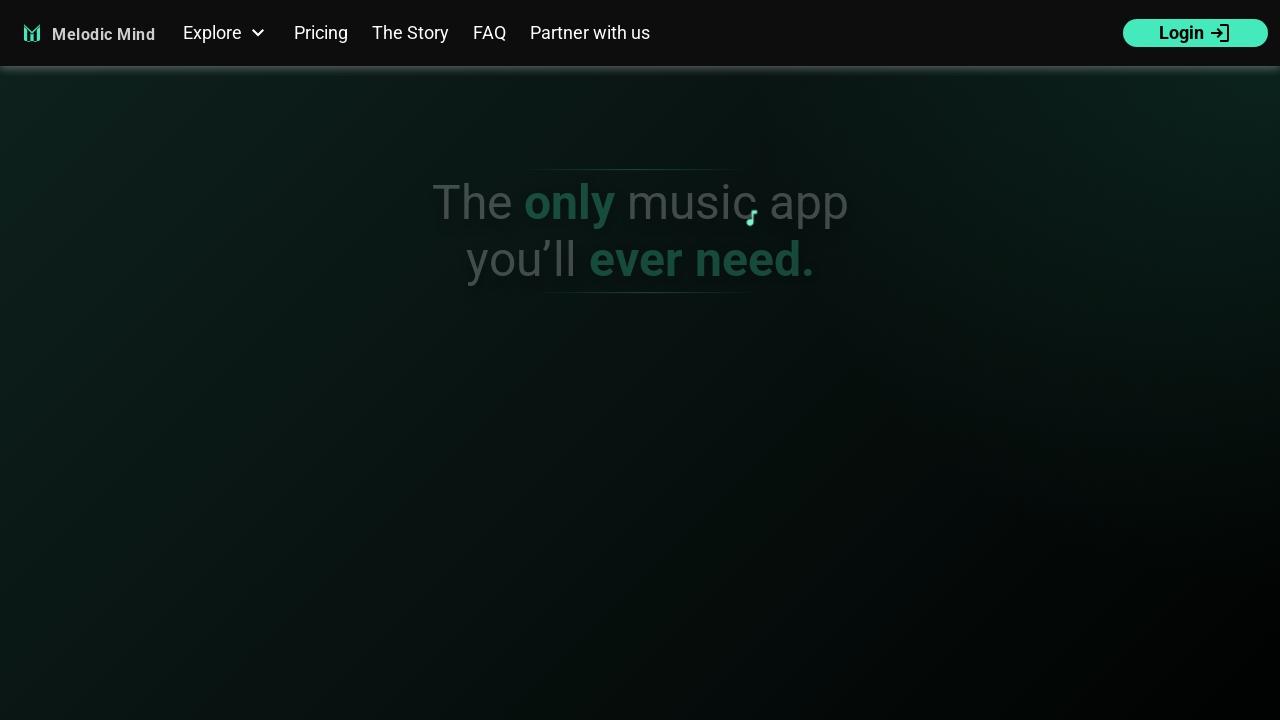

Scrolled down the page by 500 pixels to view content below the fold
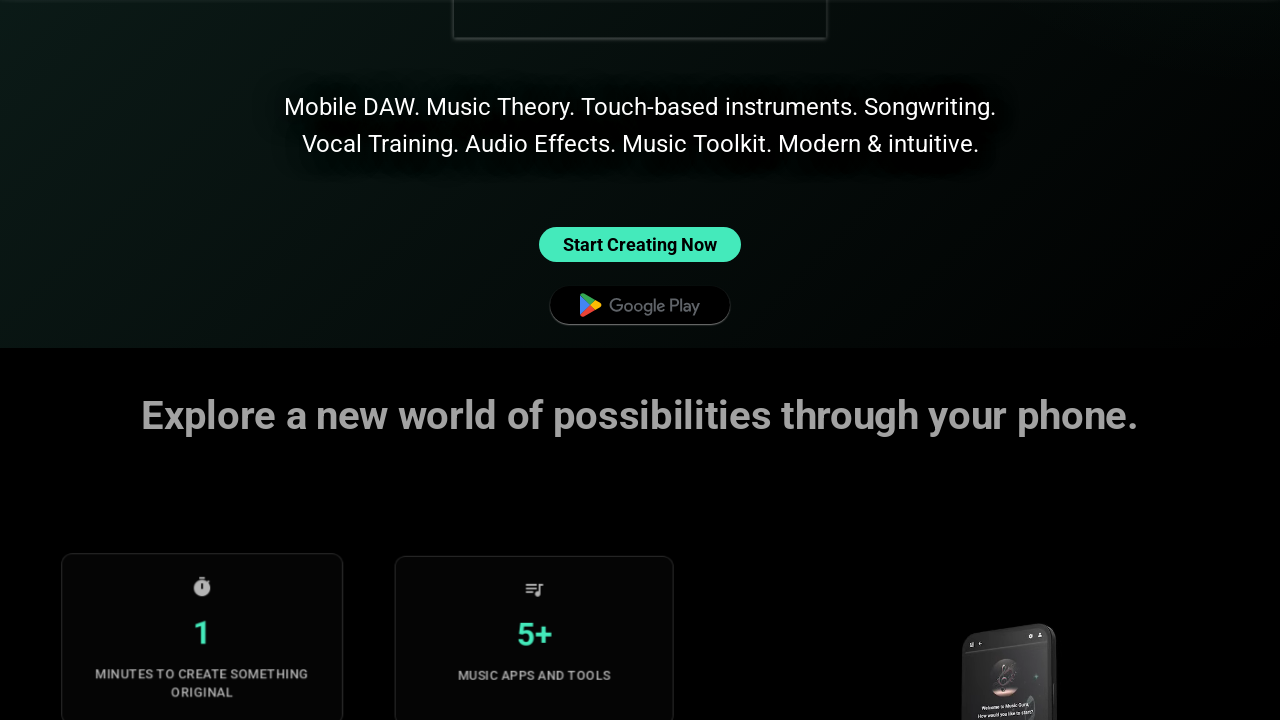

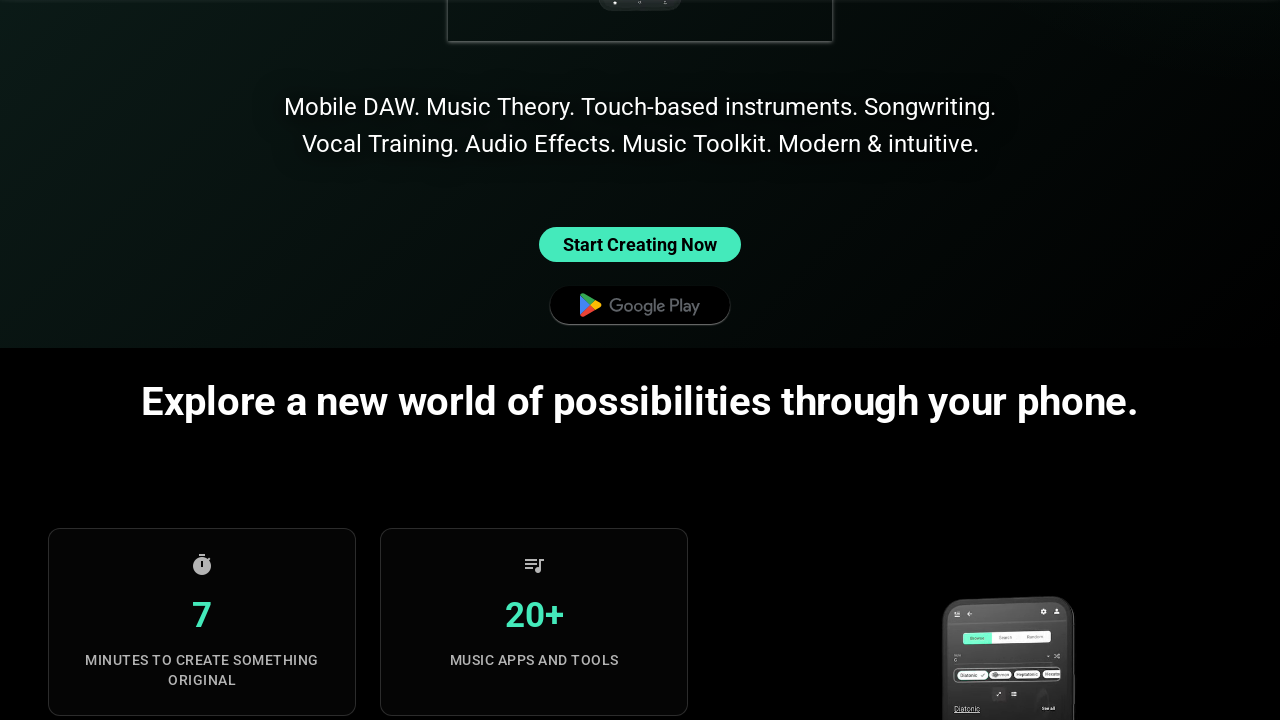